Tests marking individual items as complete by checking their checkboxes.

Starting URL: https://demo.playwright.dev/todomvc

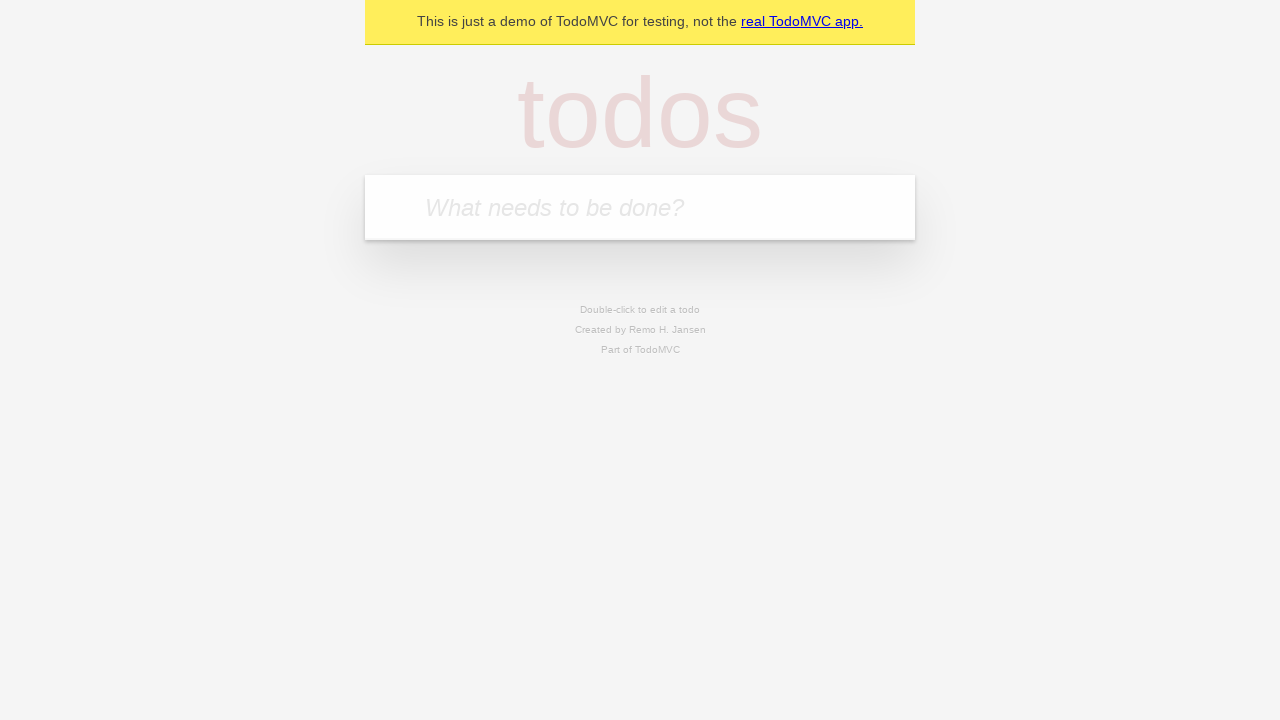

Located the todo input field
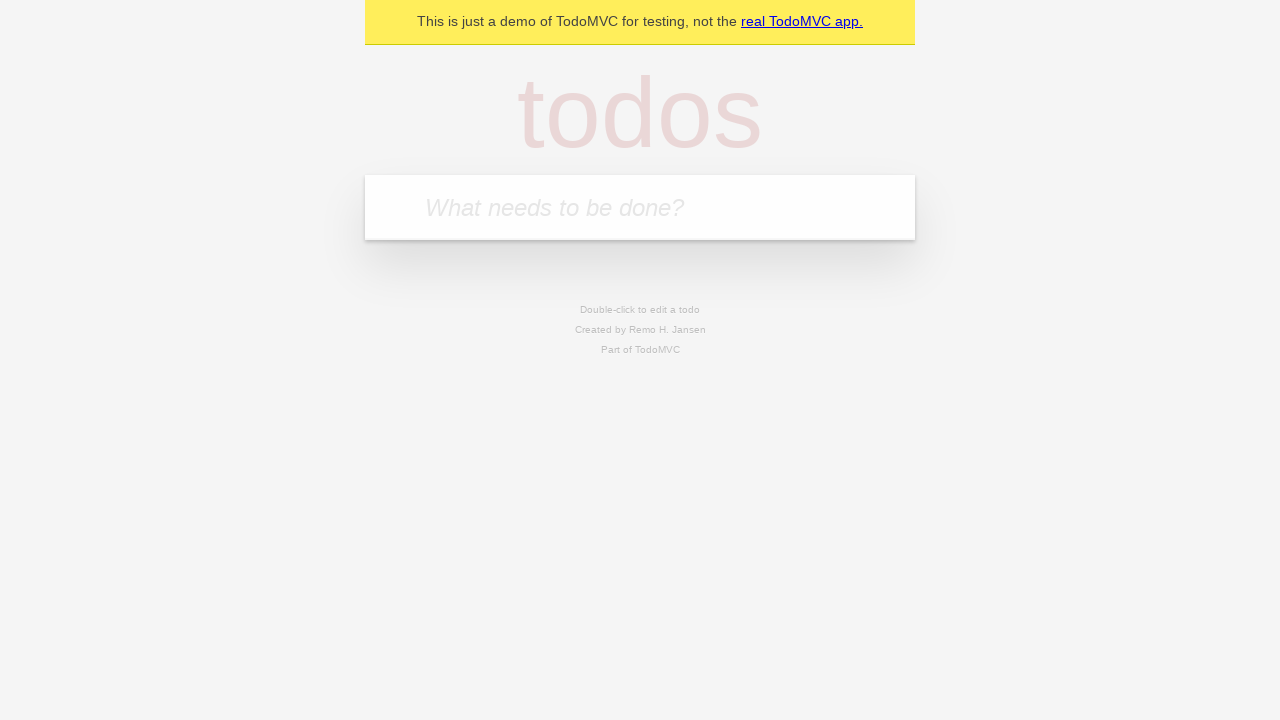

Filled first todo item 'buy some cheese' on internal:attr=[placeholder="What needs to be done?"i]
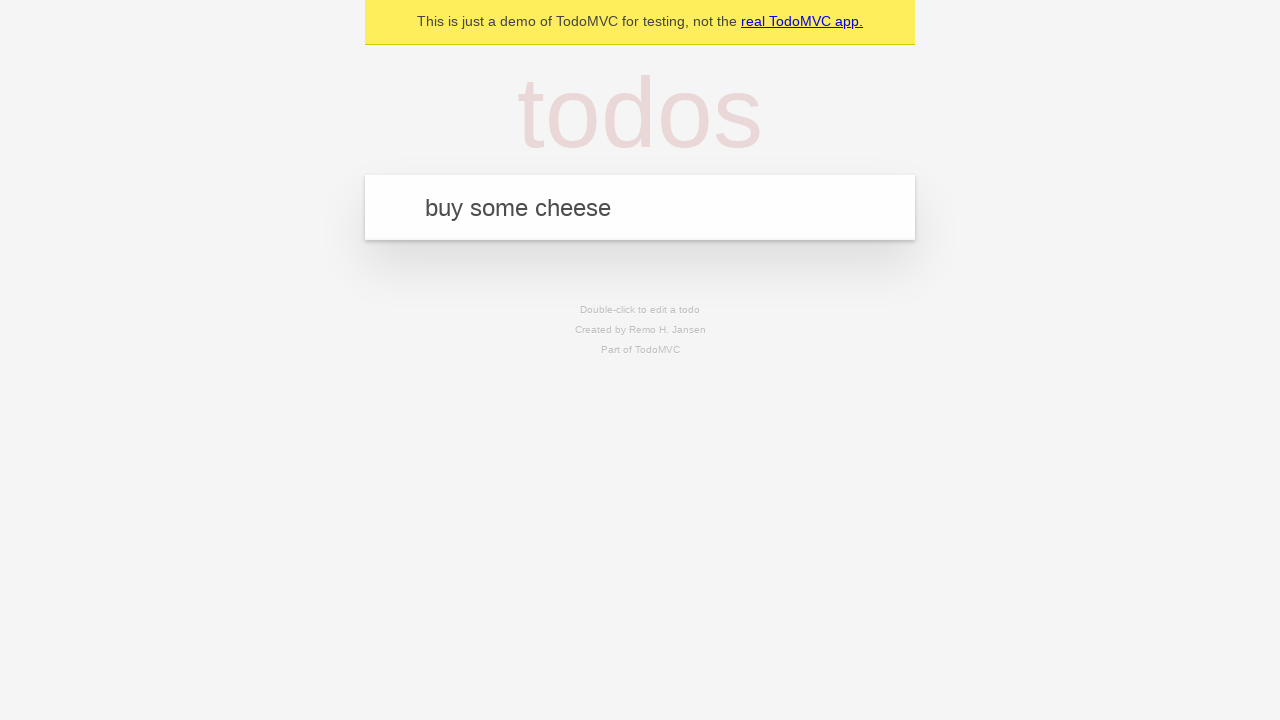

Pressed Enter to create first todo on internal:attr=[placeholder="What needs to be done?"i]
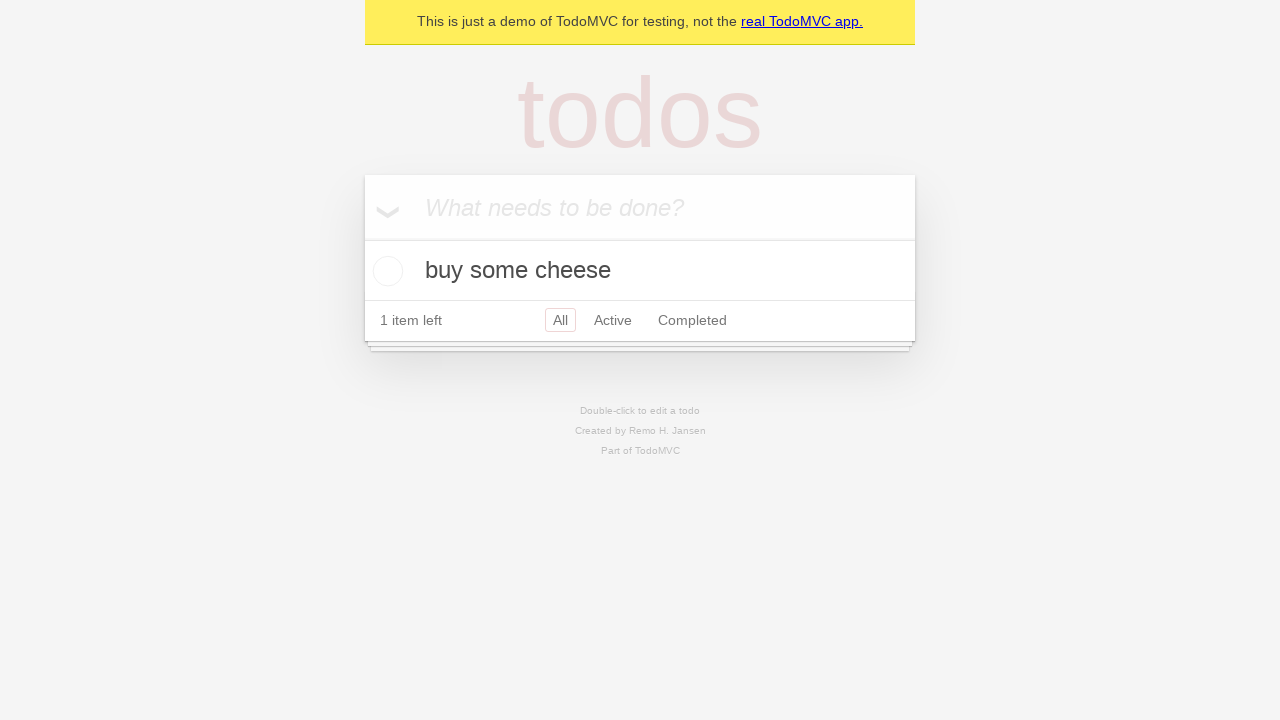

Filled second todo item 'feed the cat' on internal:attr=[placeholder="What needs to be done?"i]
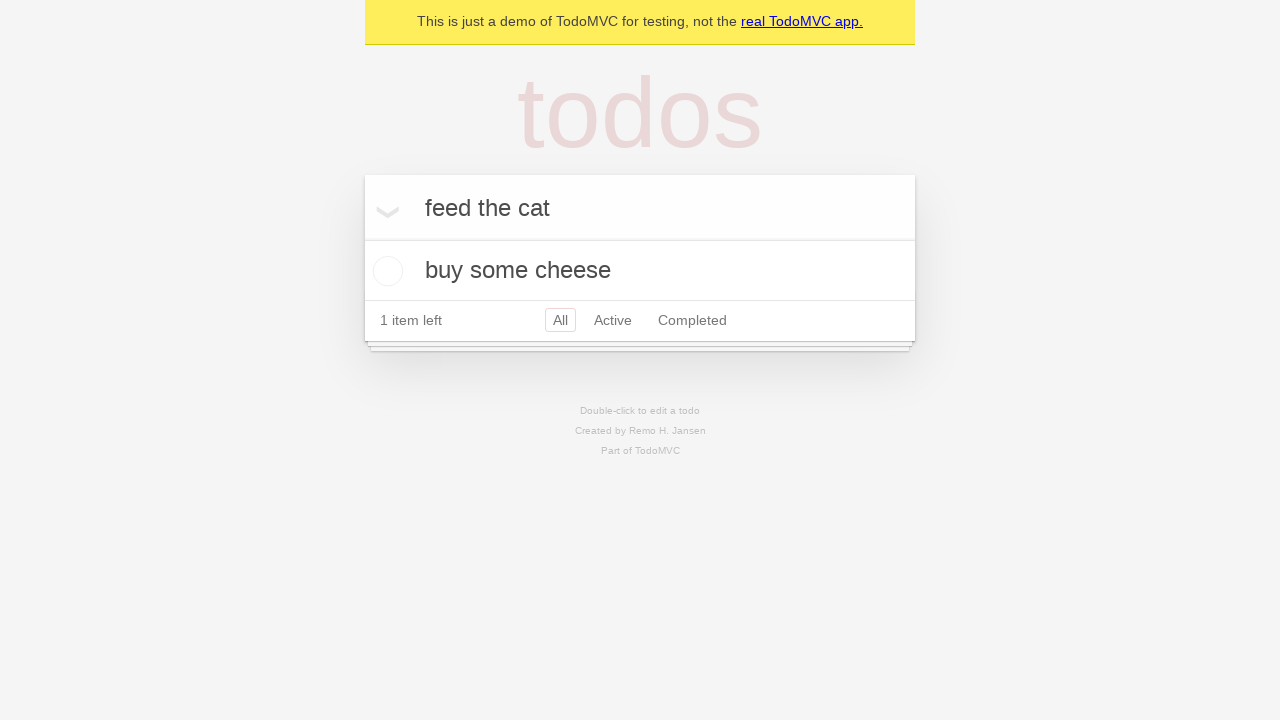

Pressed Enter to create second todo on internal:attr=[placeholder="What needs to be done?"i]
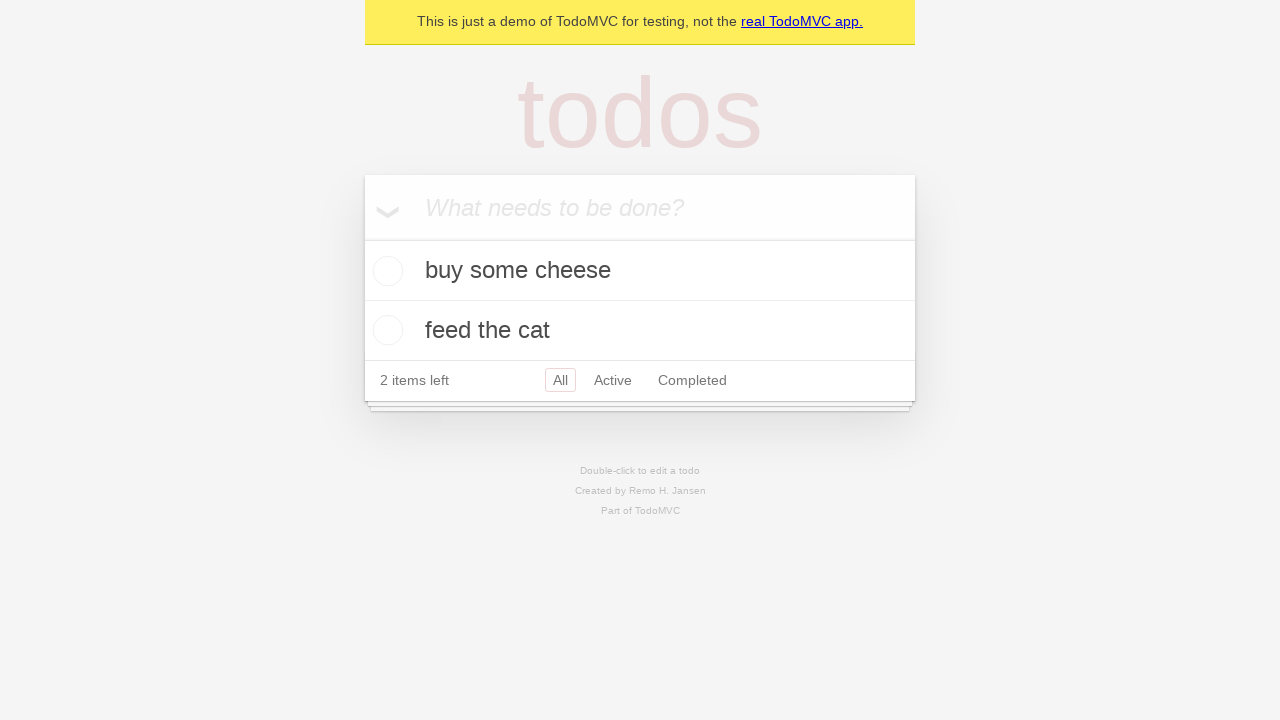

Located first todo item
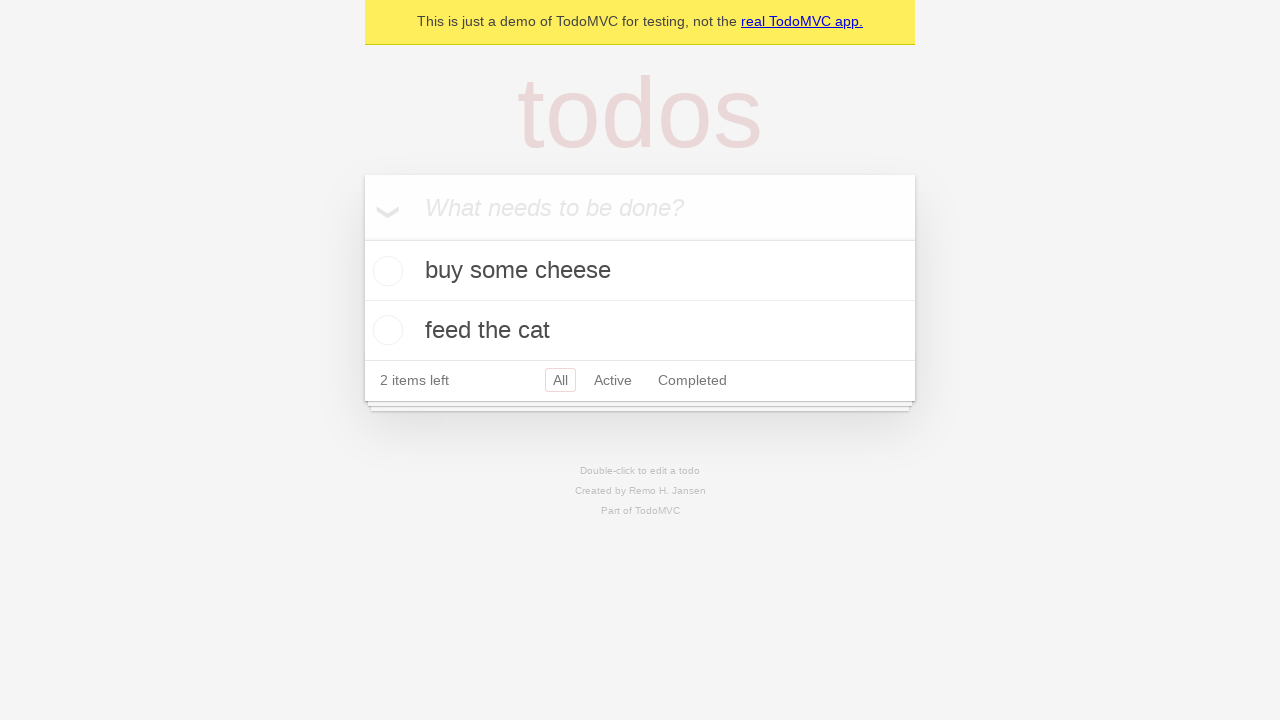

Marked first todo as complete by checking its checkbox at (385, 271) on internal:testid=[data-testid="todo-item"s] >> nth=0 >> internal:role=checkbox
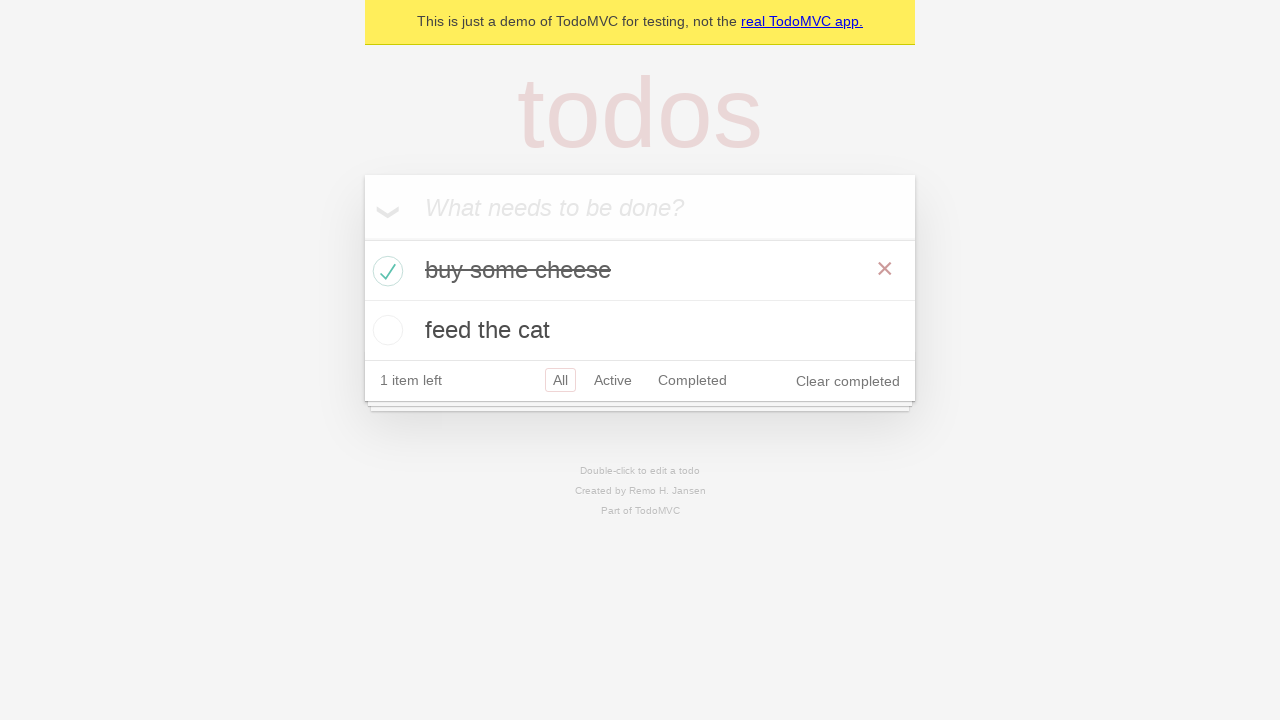

Located second todo item
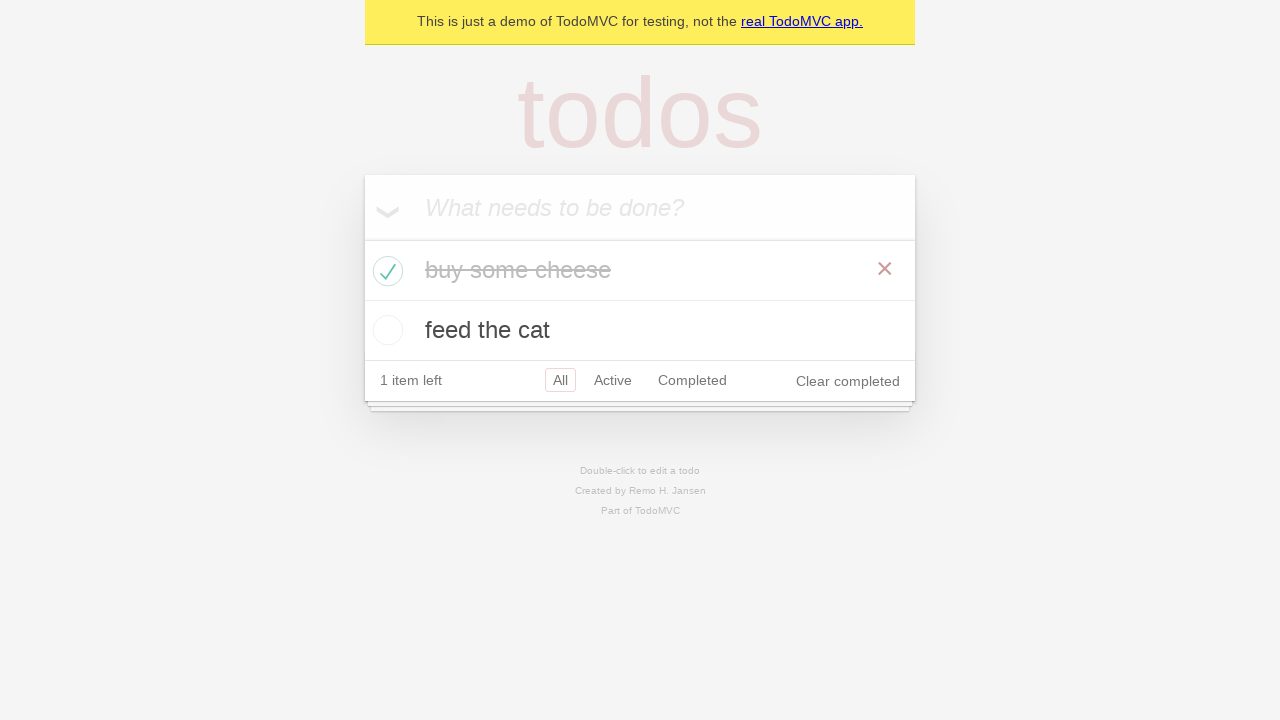

Marked second todo as complete by checking its checkbox at (385, 330) on internal:testid=[data-testid="todo-item"s] >> nth=1 >> internal:role=checkbox
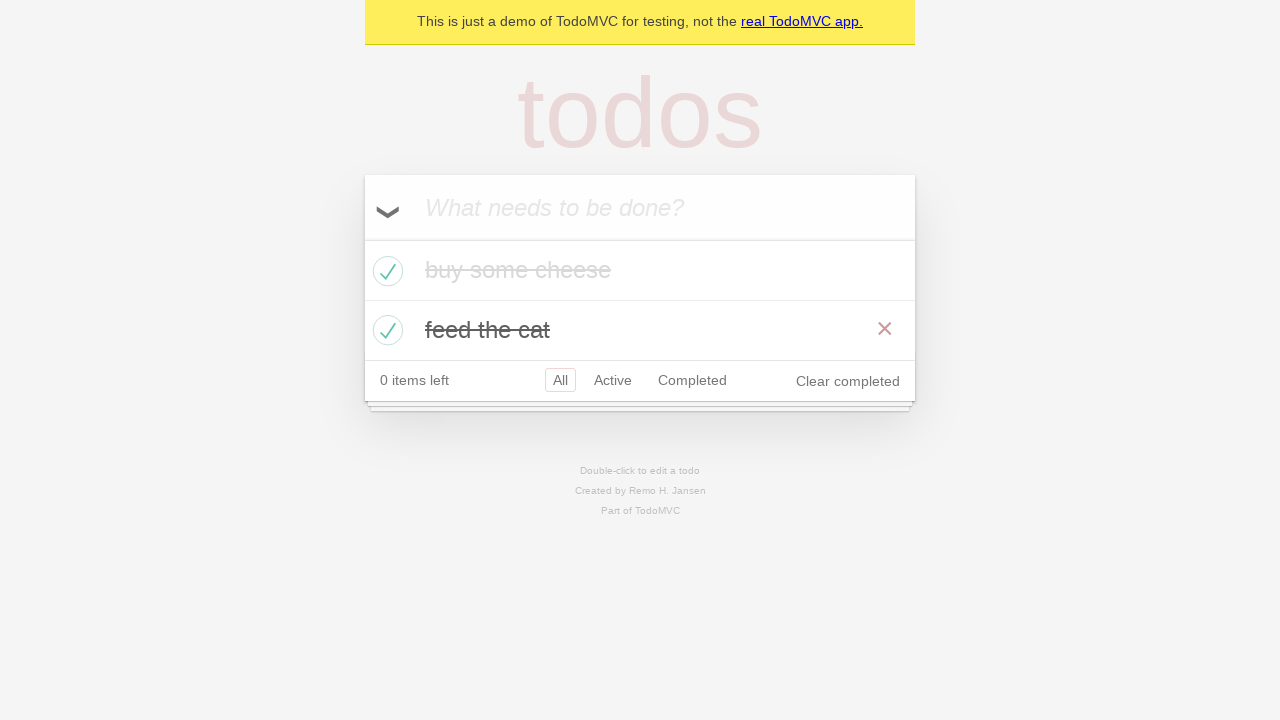

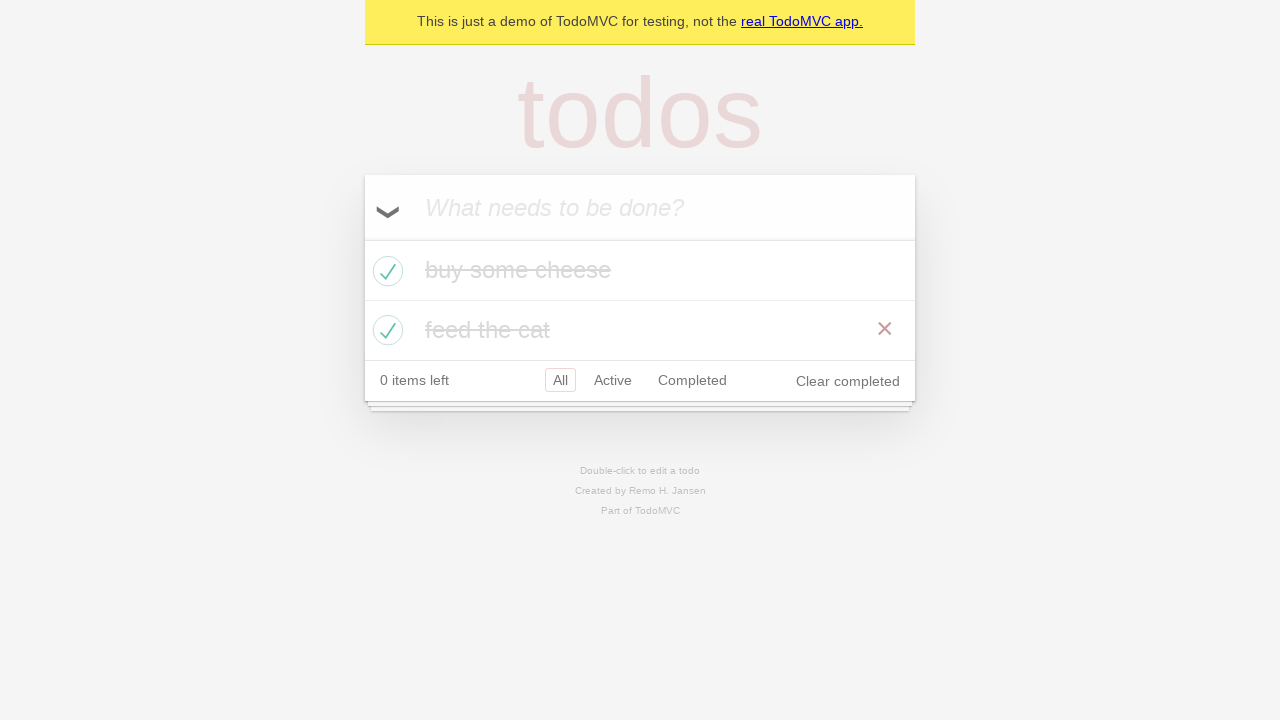